Tests that letter characters cannot be entered in a number input field

Starting URL: http://the-internet.herokuapp.com/inputs

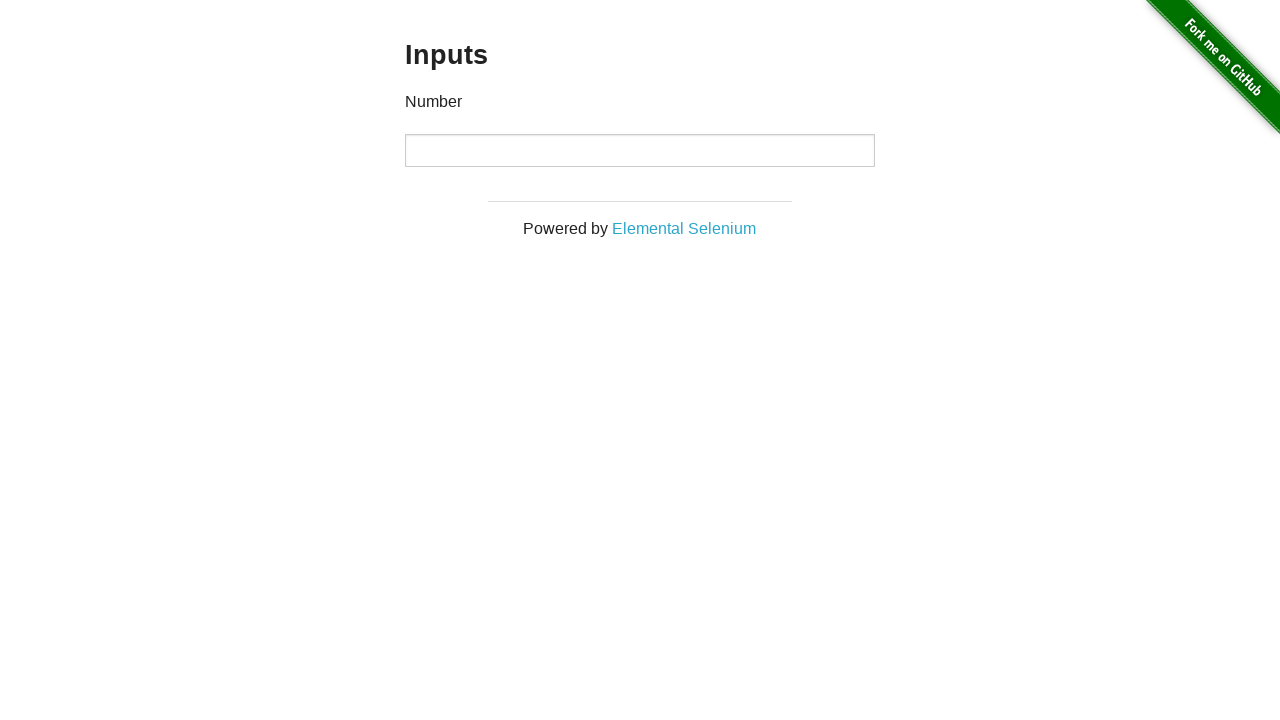

Navigated to the-internet.herokuapp.com/inputs
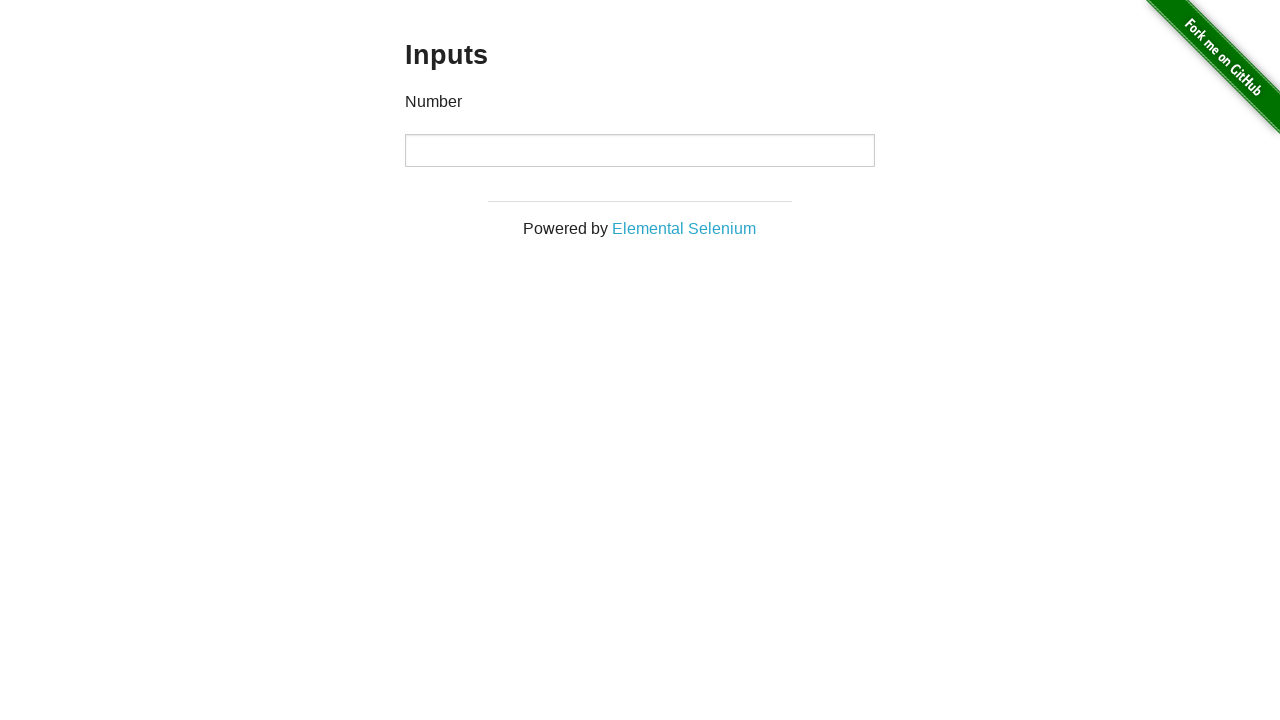

Located the number input field
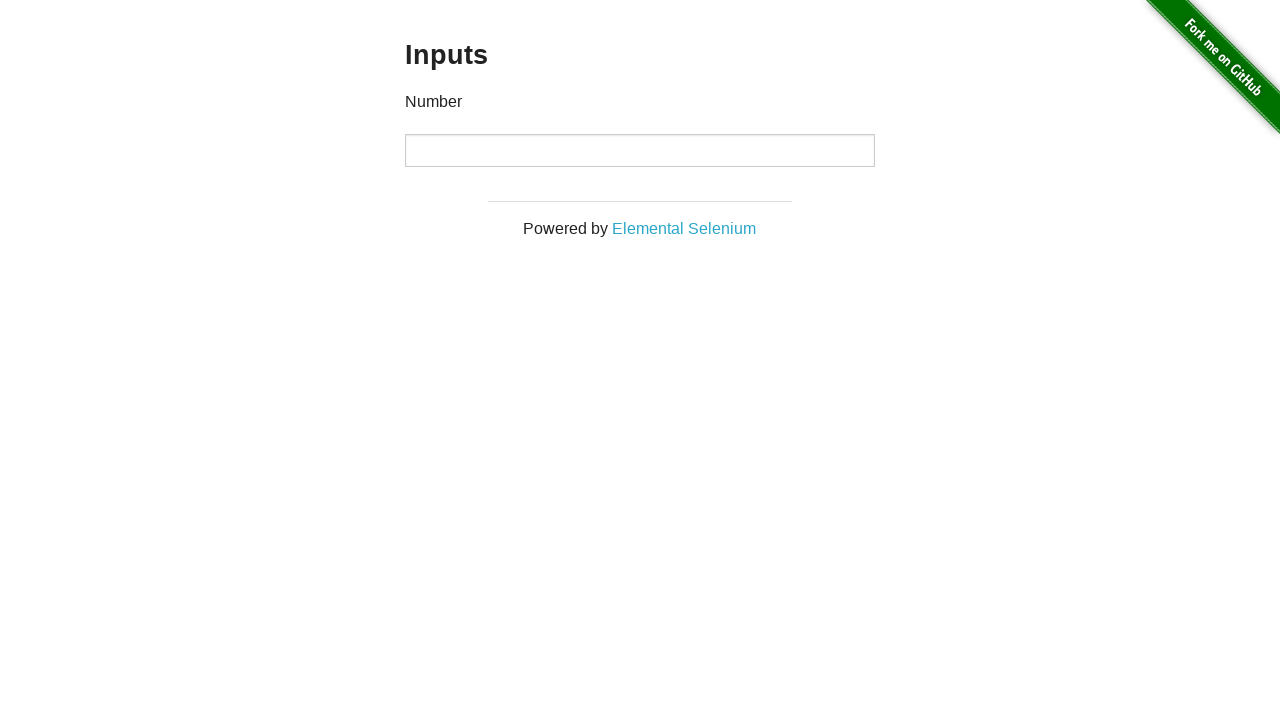

Attempted to type letter 'V' into the number input field on input
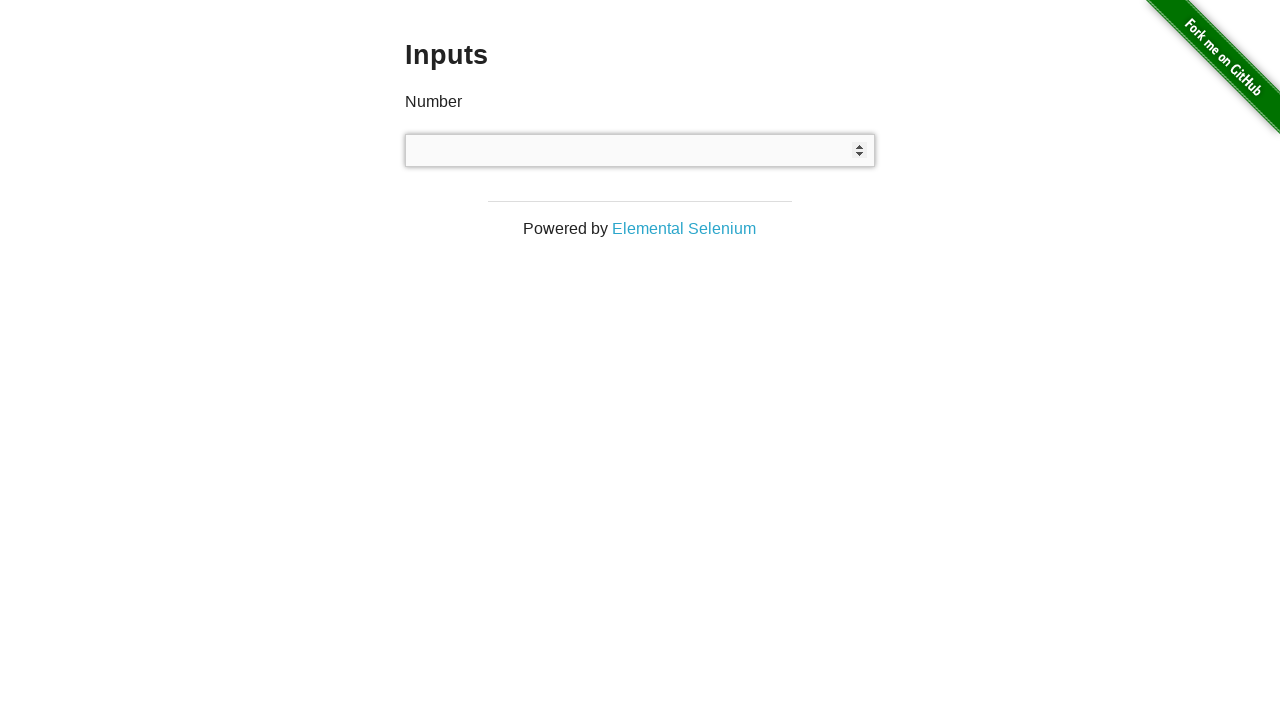

Verified that the input field remains empty after attempting to enter letter character
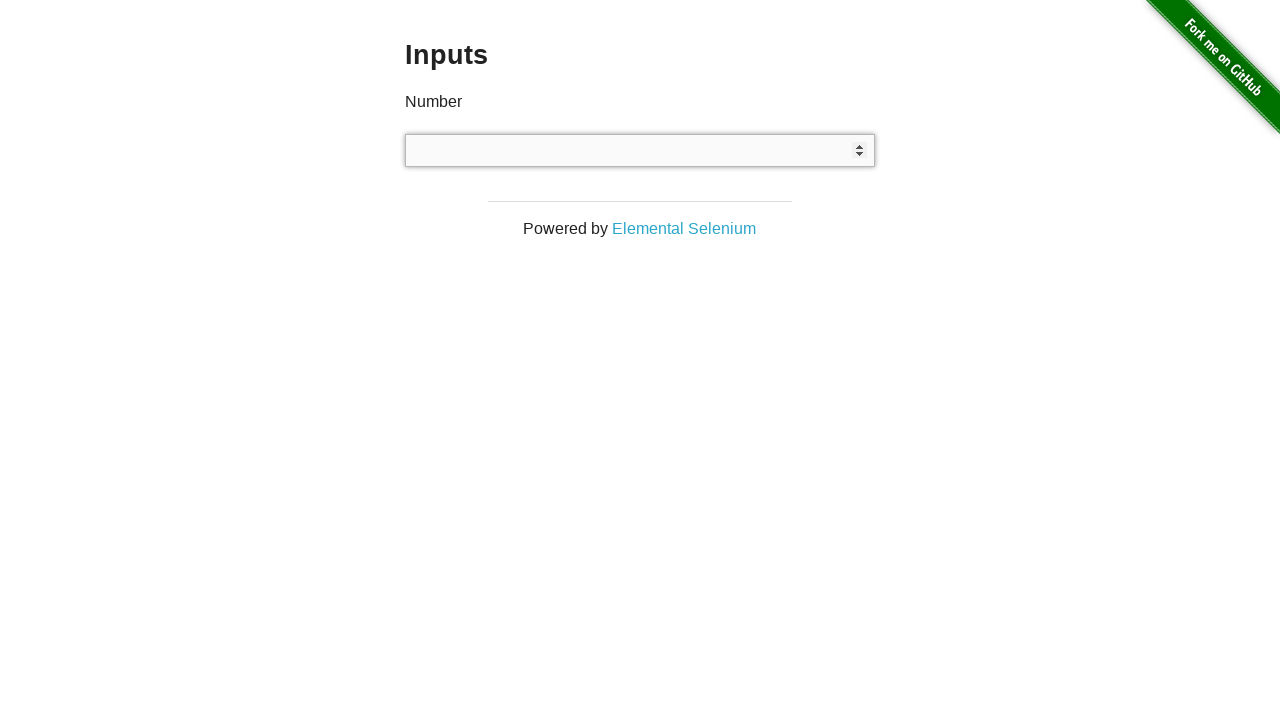

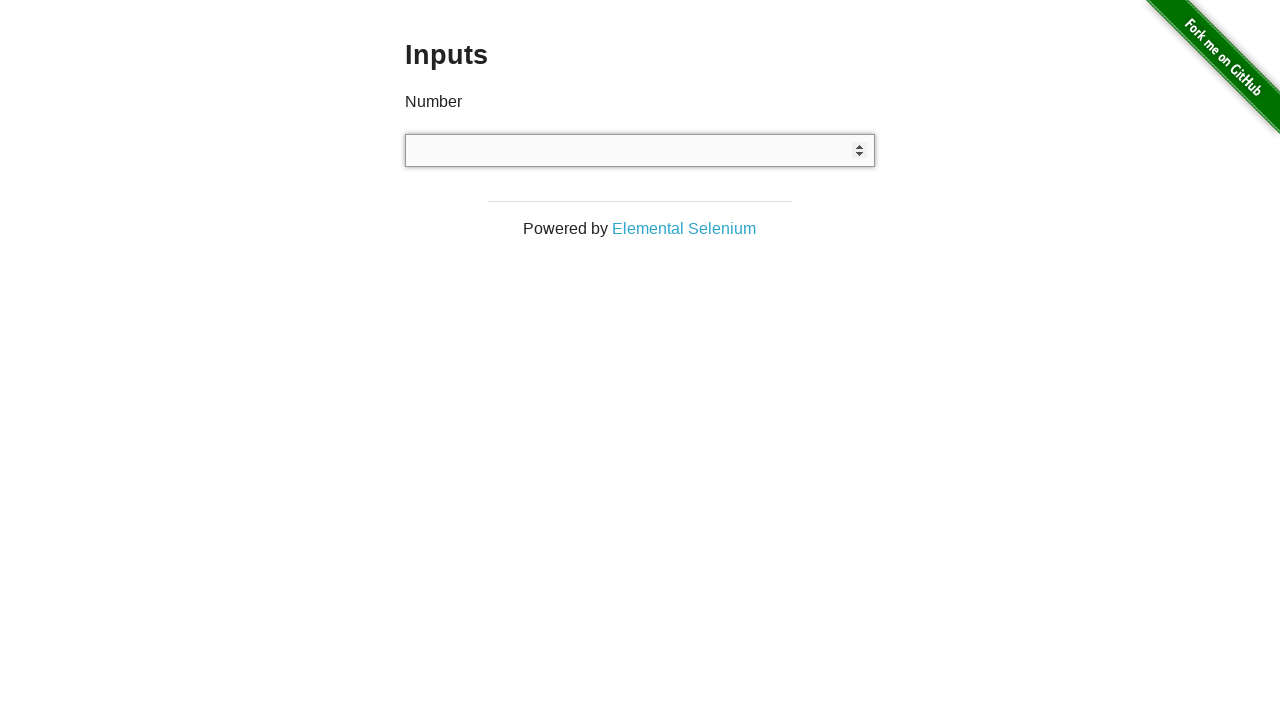